Navigates to the McDonald's delivery India website and maximizes the browser window. This is a basic page load verification test.

Starting URL: https://mcdelivery.co.in/

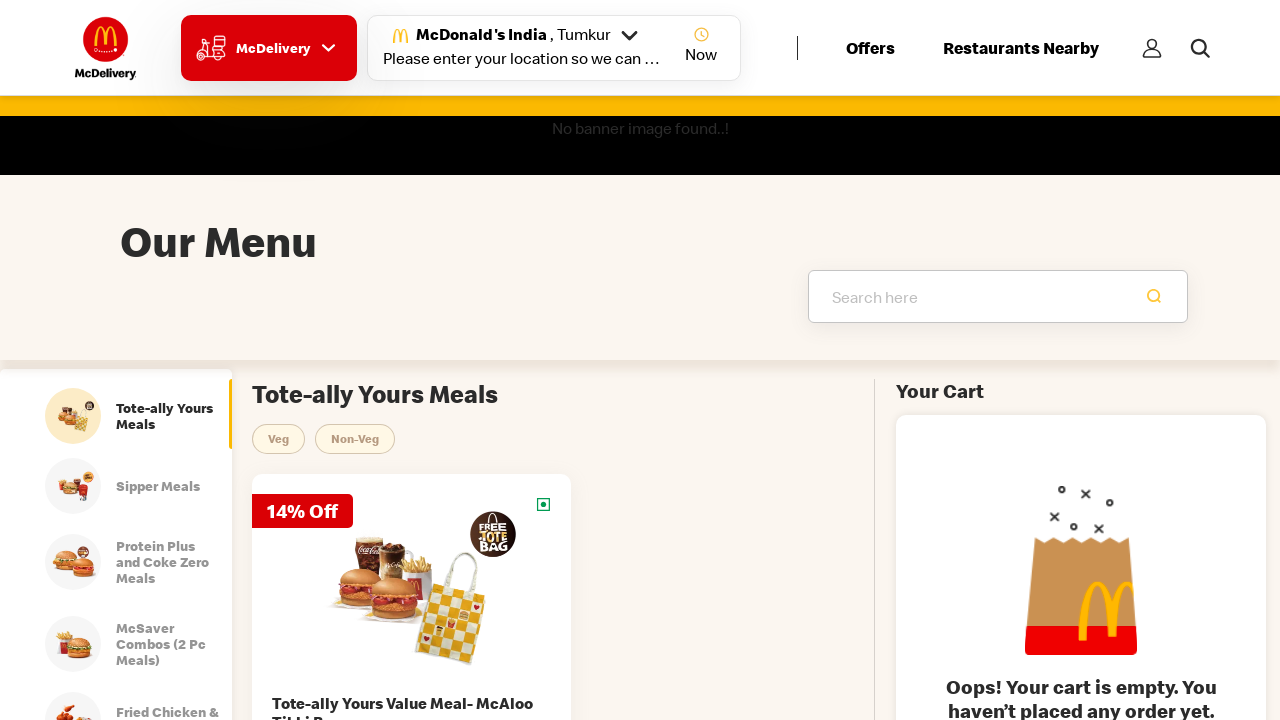

Page loaded - DOM content ready
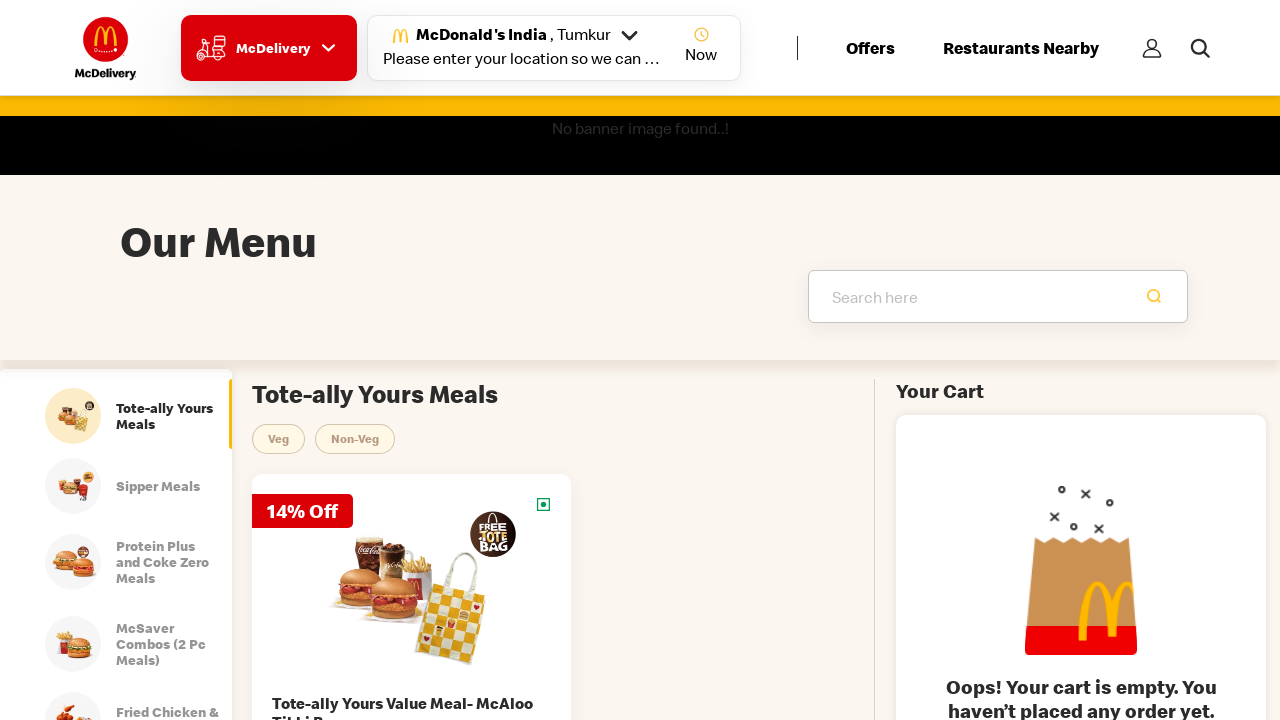

Browser window maximized to 1920x1080
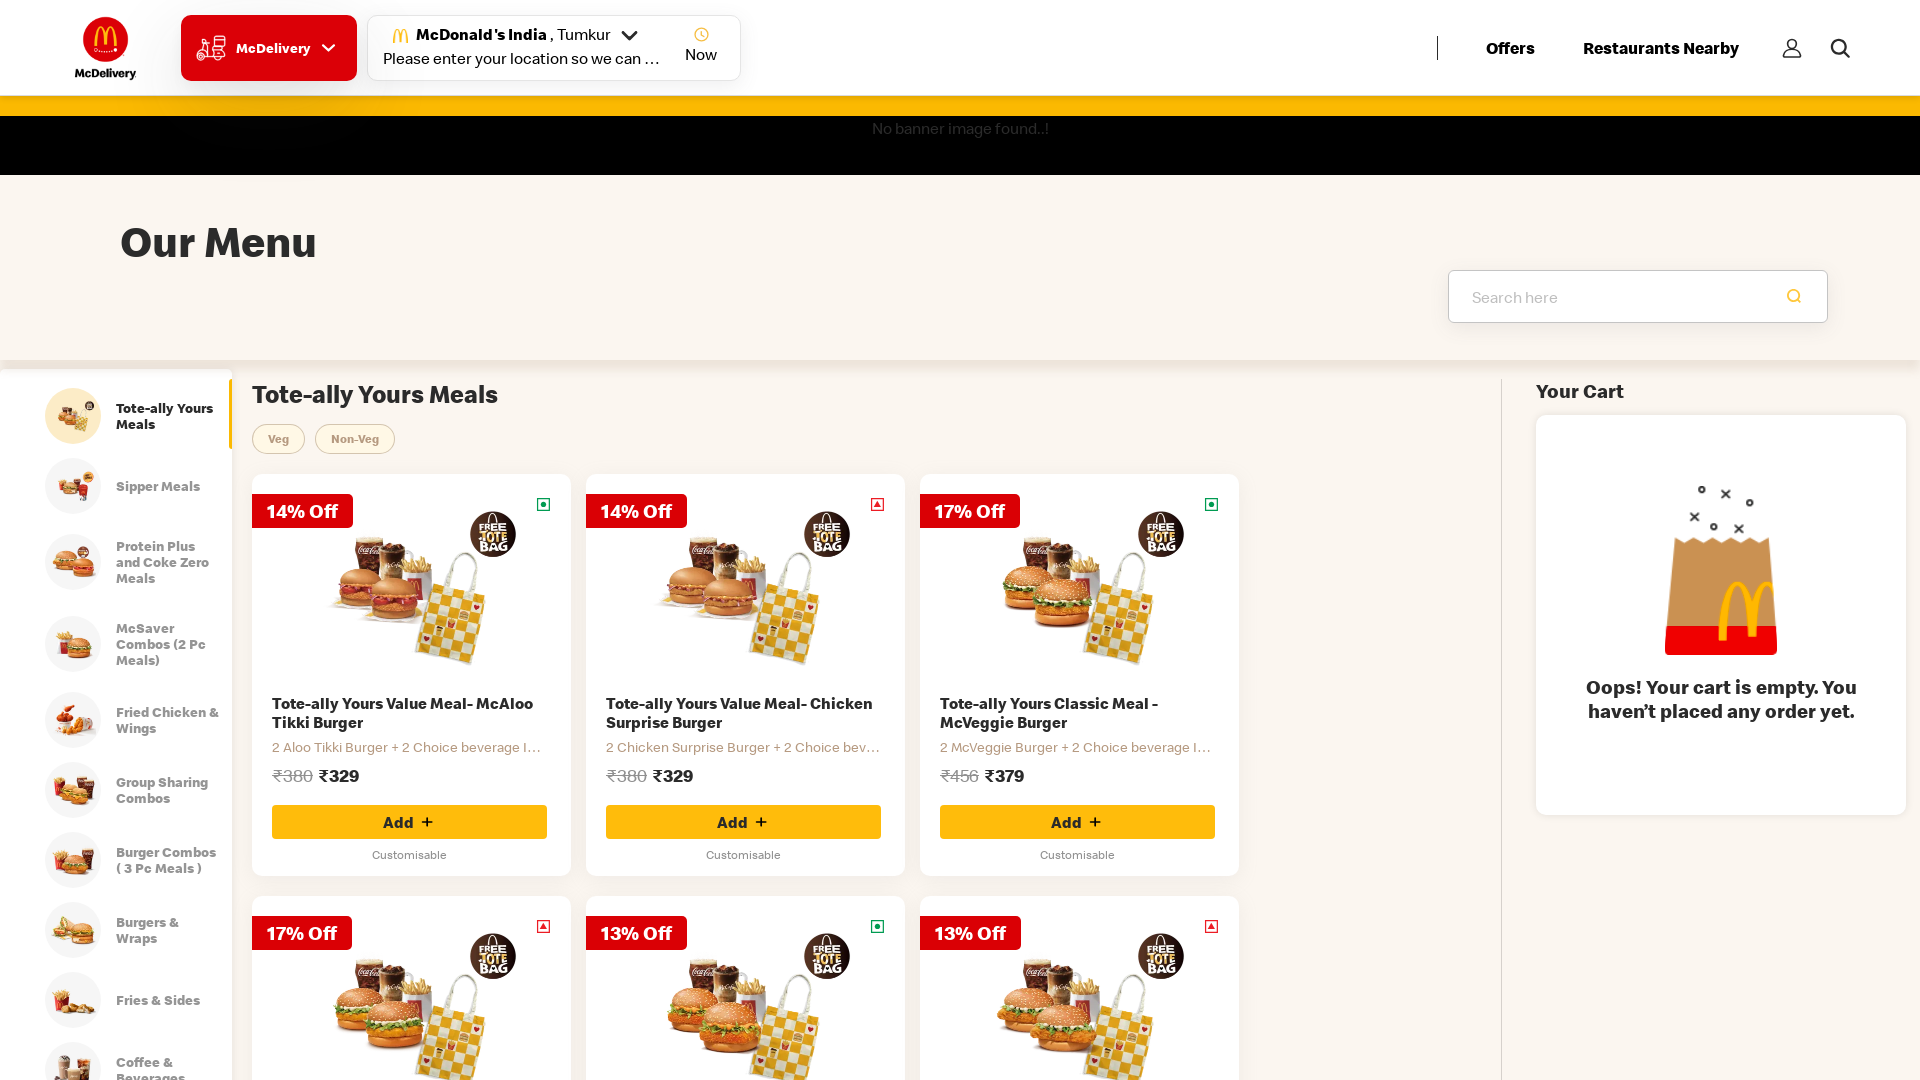

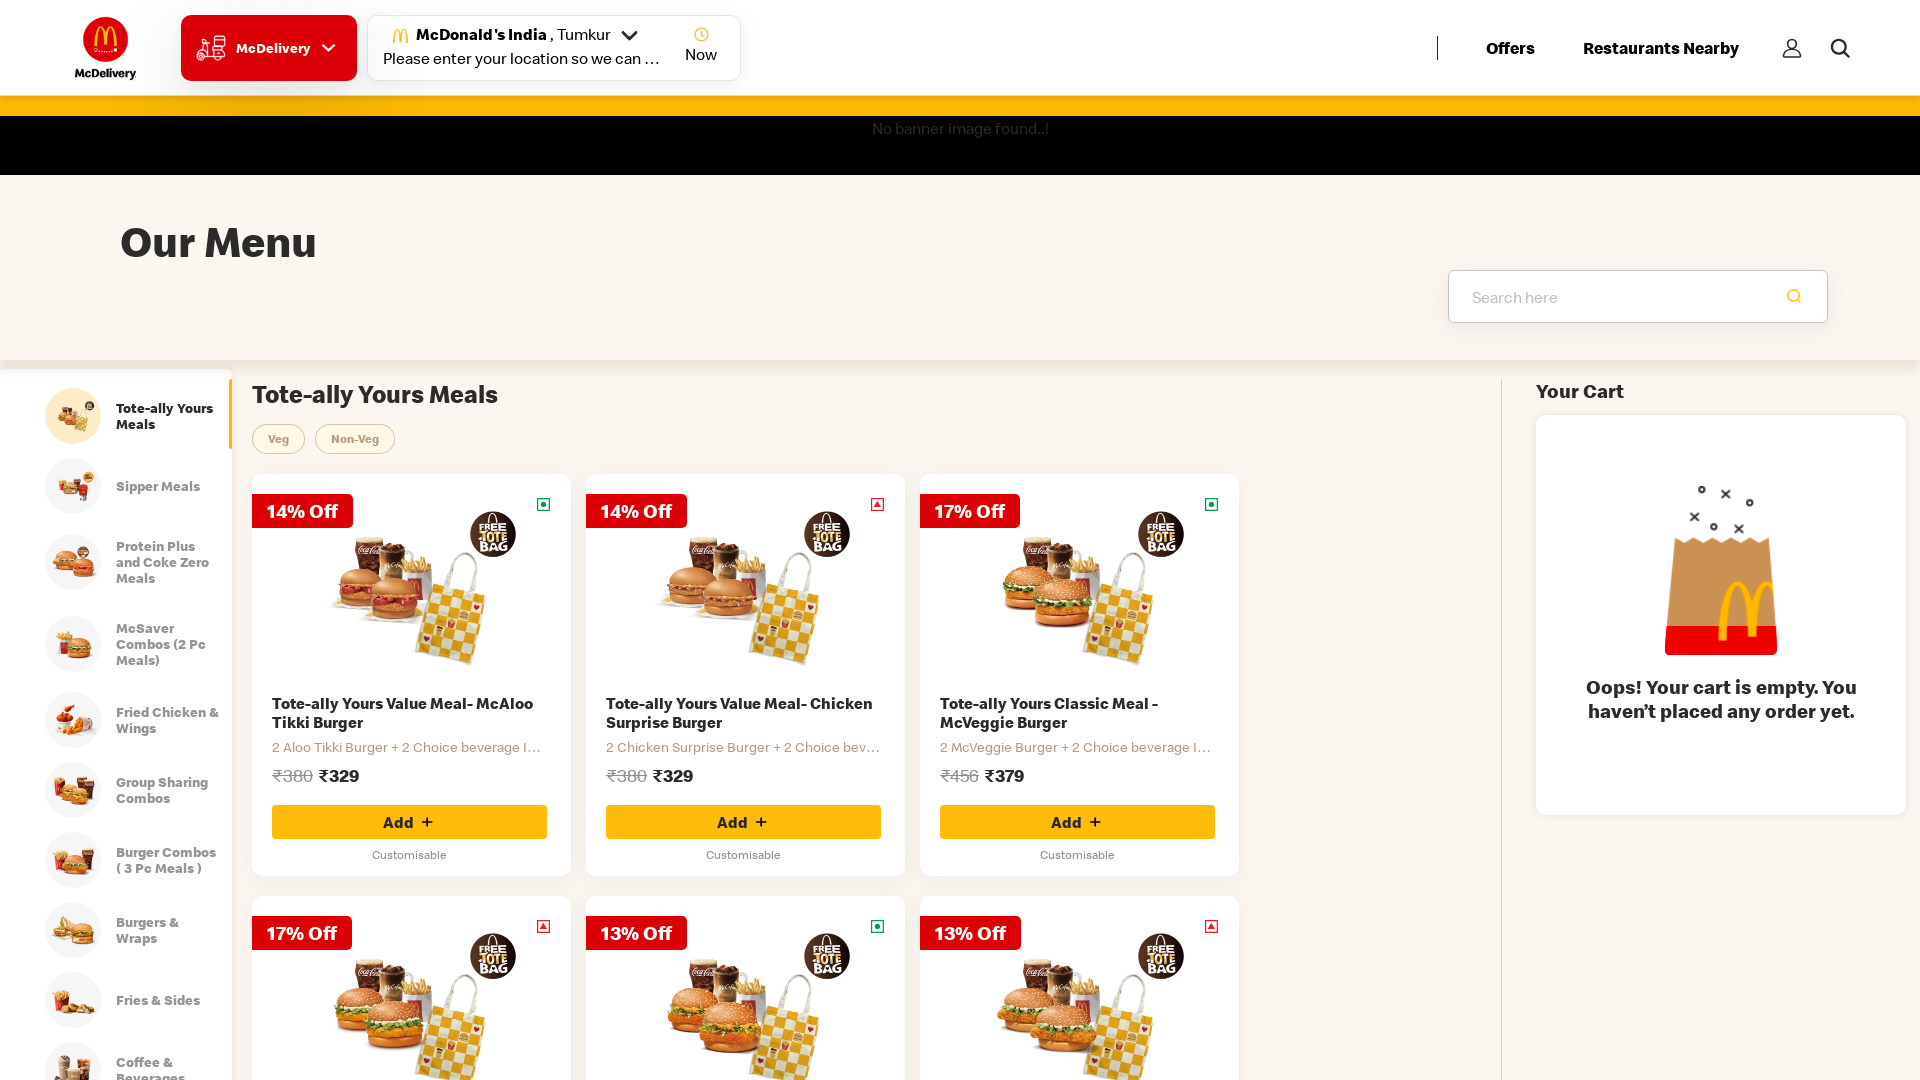